Tests jQuery UI datepicker functionality by opening the date picker and navigating to select a future date (November 18, 2026) using the calendar navigation buttons.

Starting URL: https://jqueryui.com/datepicker/

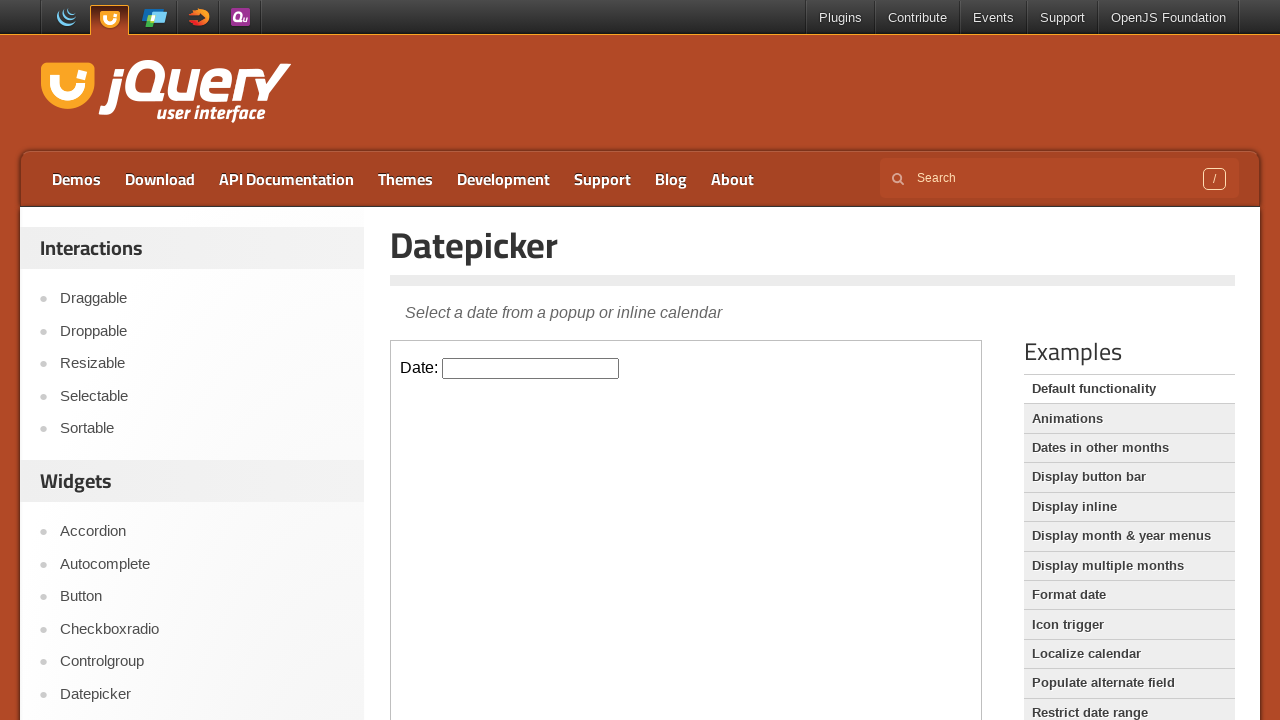

Located the iframe containing the datepicker
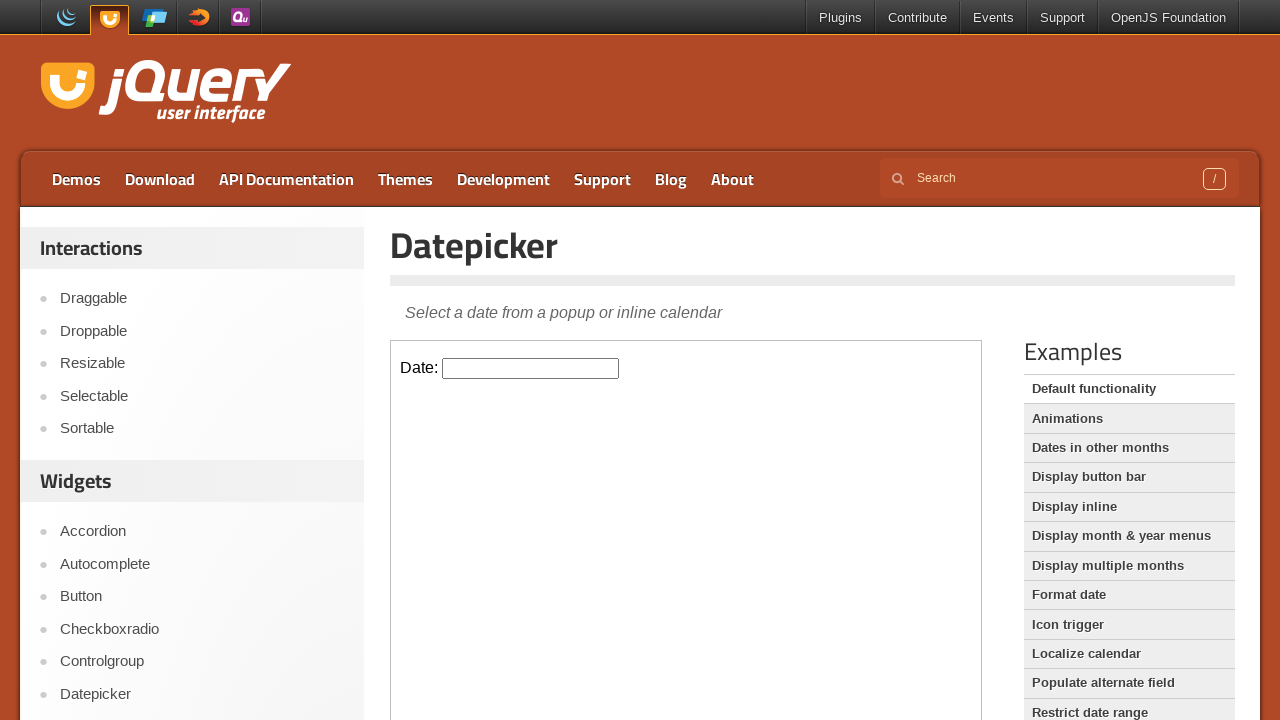

Clicked on datepicker input to open calendar at (531, 368) on iframe >> nth=0 >> internal:control=enter-frame >> #datepicker
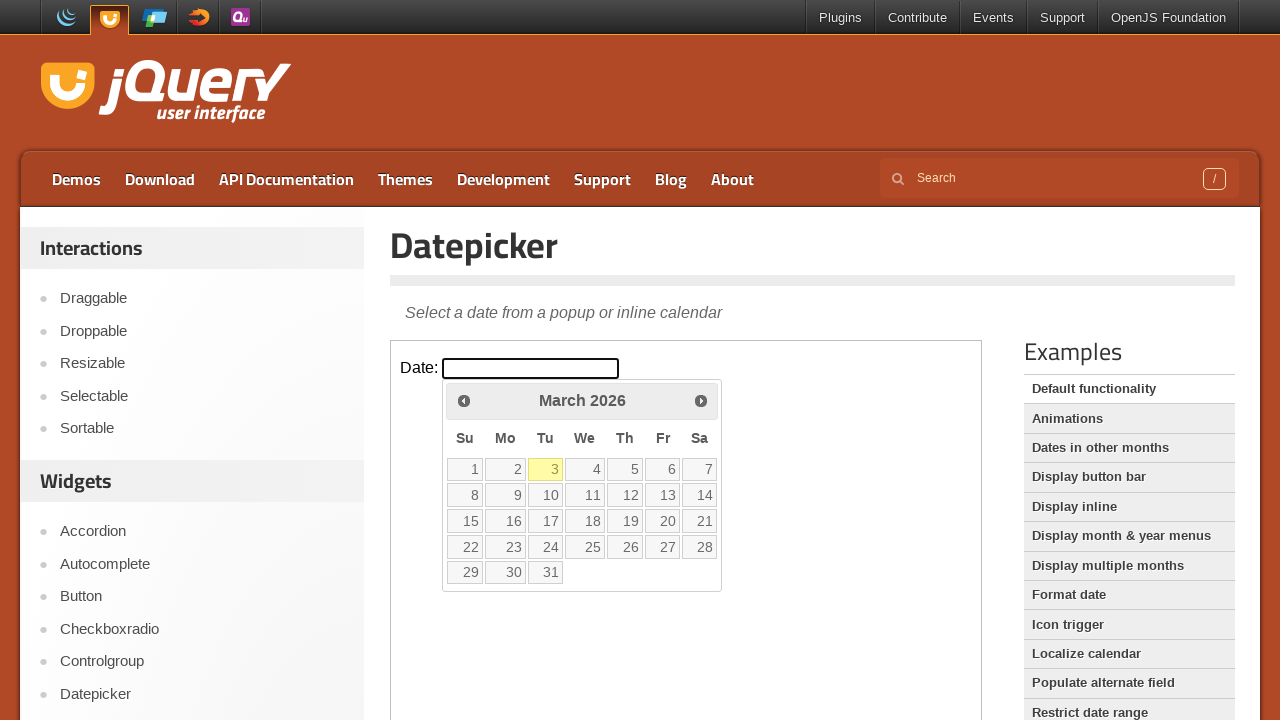

Checked current calendar date: March 2026
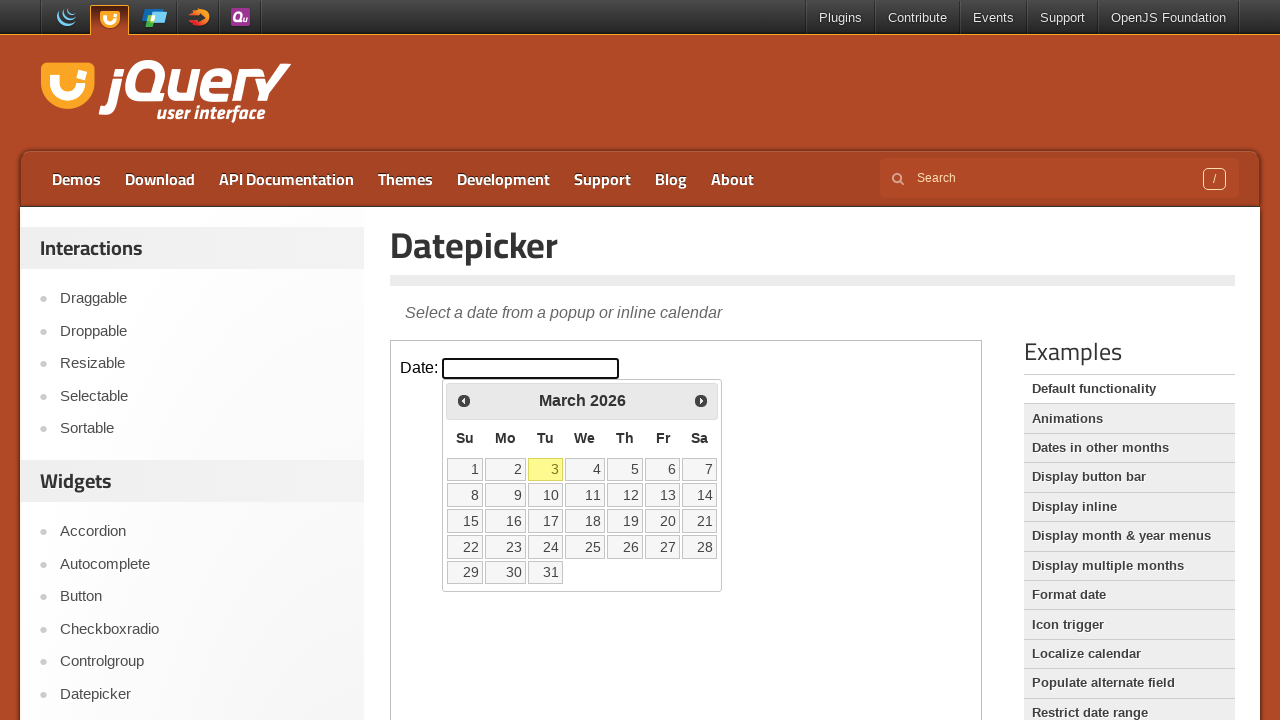

Clicked next button to advance to next month at (701, 400) on iframe >> nth=0 >> internal:control=enter-frame >> span.ui-icon-circle-triangle-
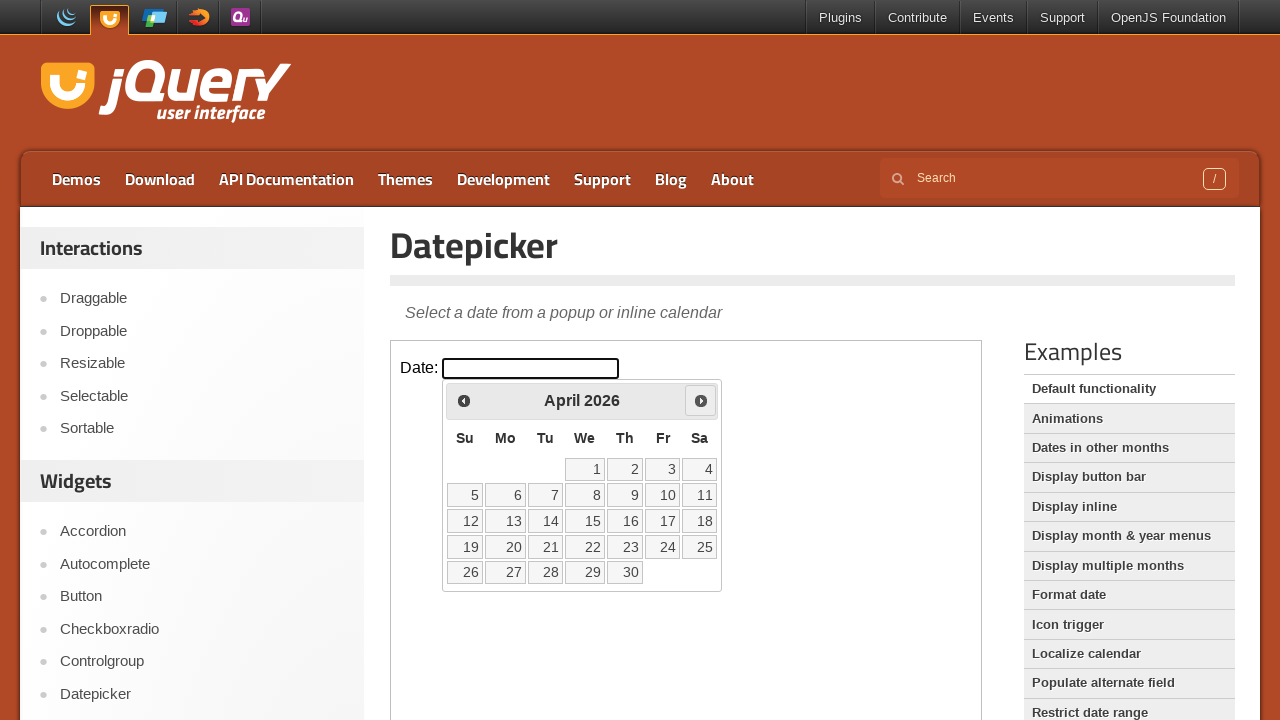

Waited for calendar to update
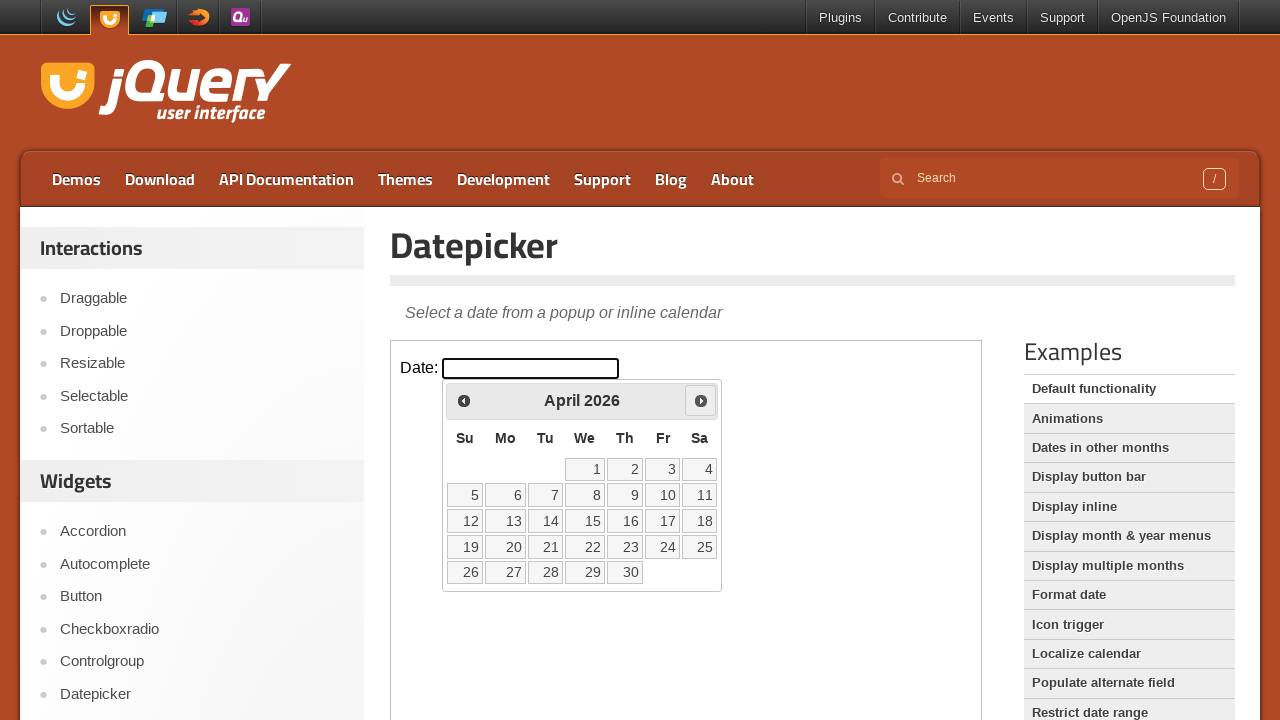

Checked current calendar date: April 2026
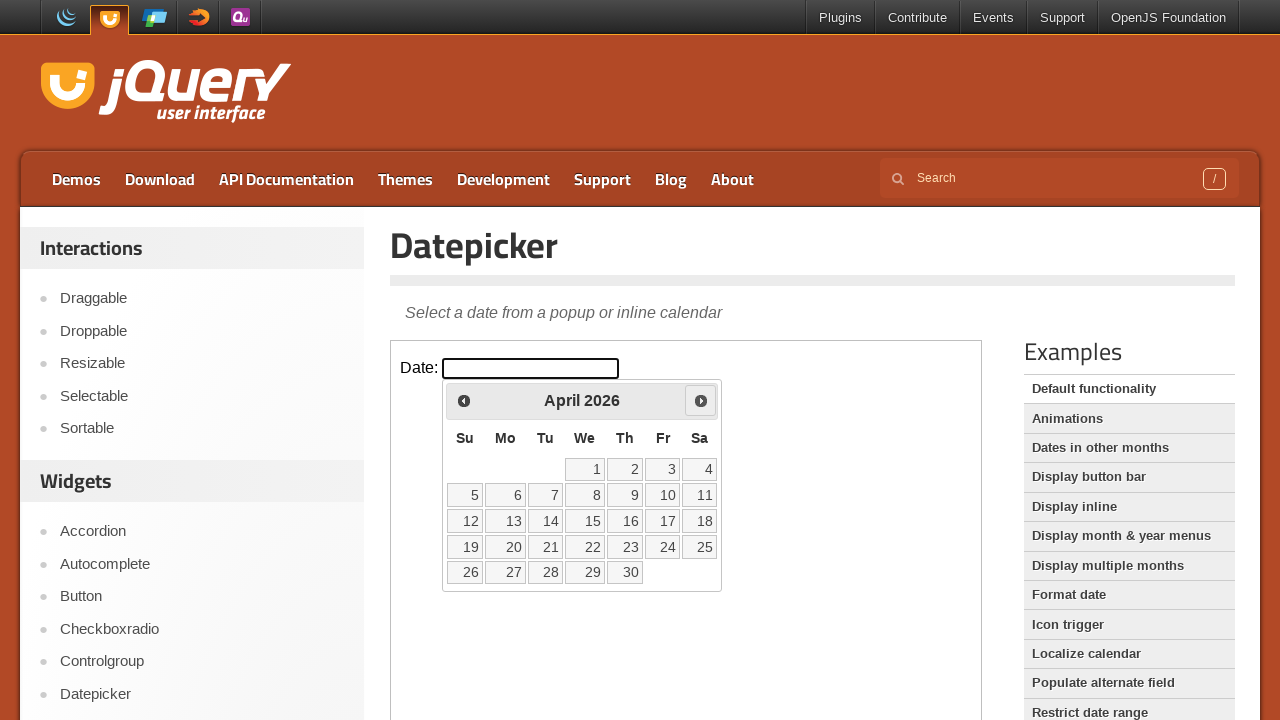

Clicked next button to advance to next month at (701, 400) on iframe >> nth=0 >> internal:control=enter-frame >> span.ui-icon-circle-triangle-
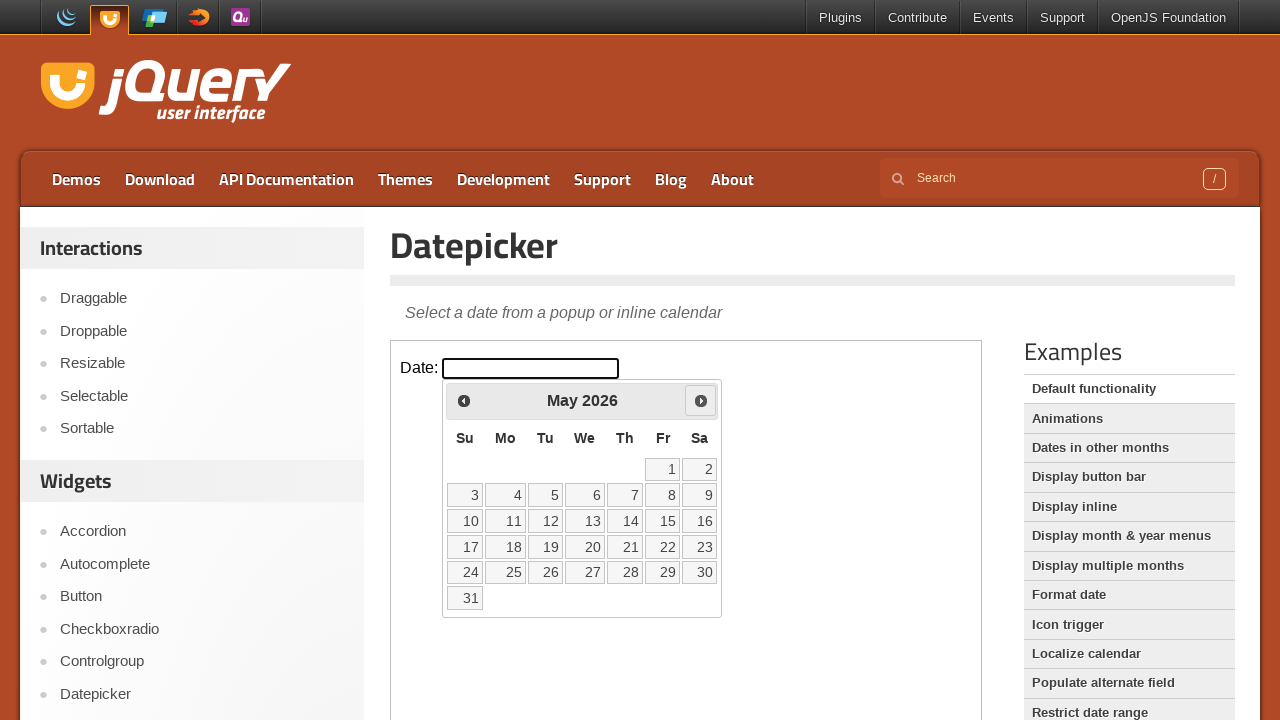

Waited for calendar to update
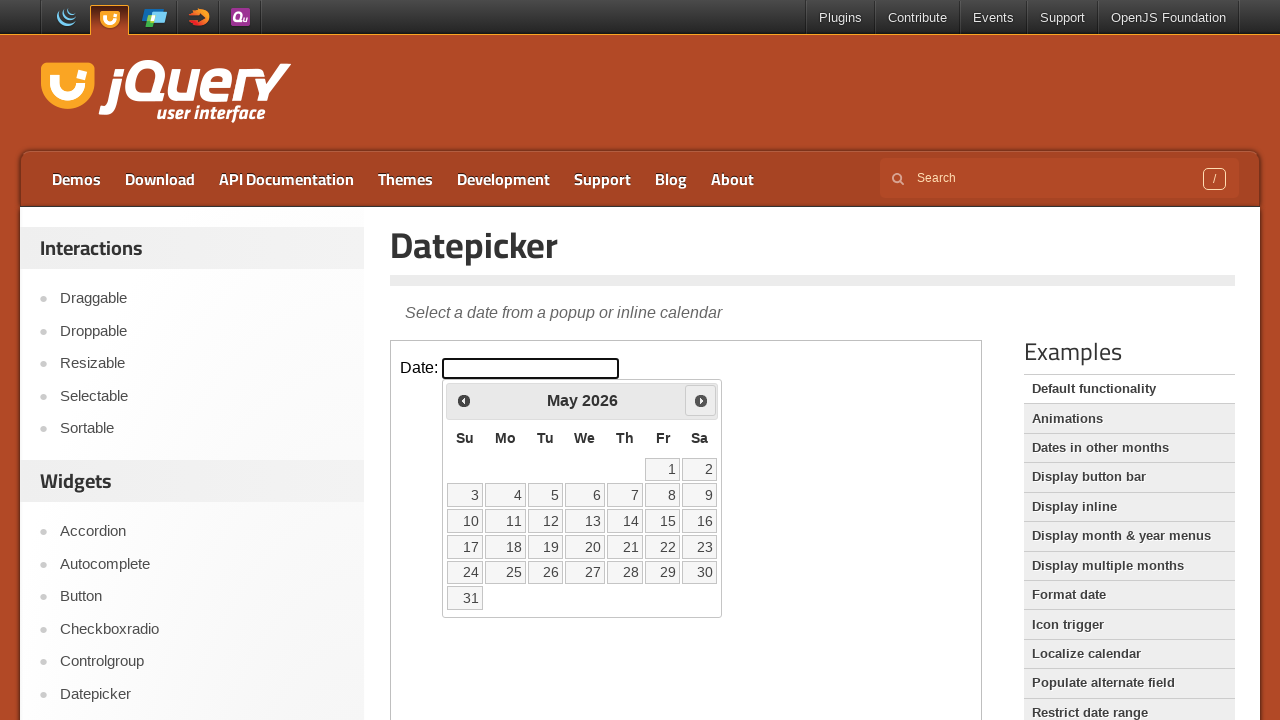

Checked current calendar date: May 2026
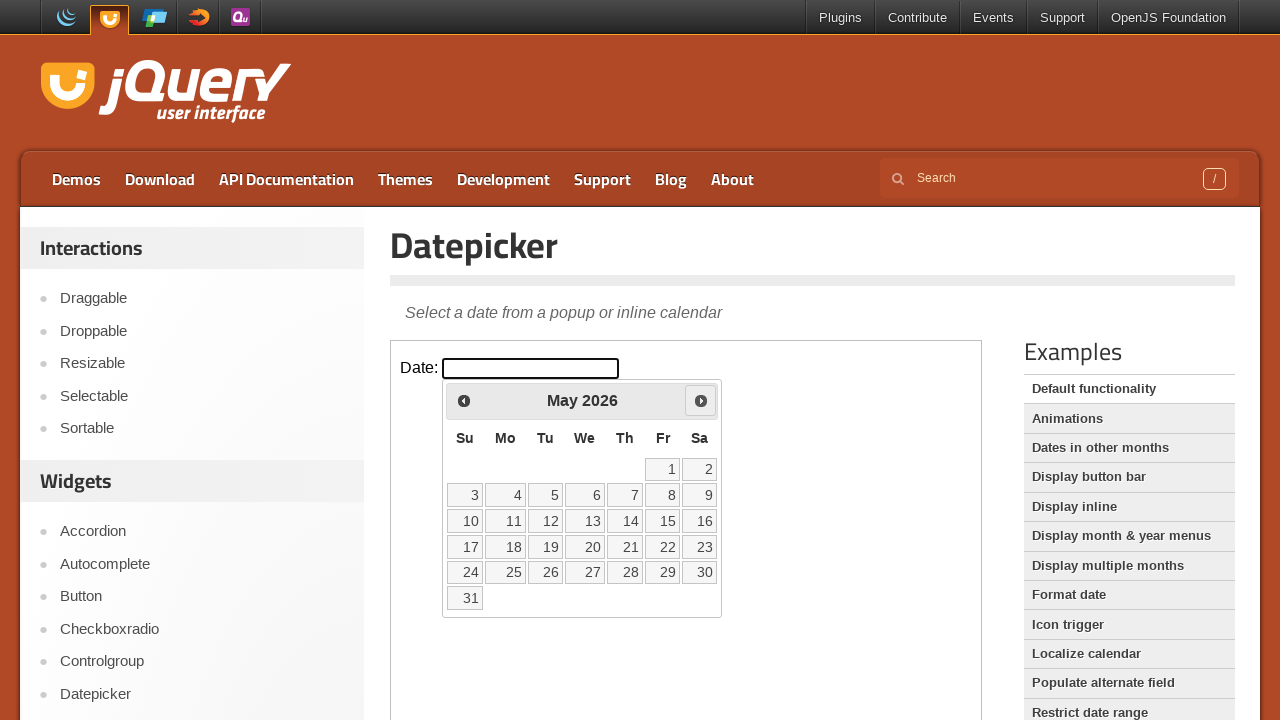

Clicked next button to advance to next month at (701, 400) on iframe >> nth=0 >> internal:control=enter-frame >> span.ui-icon-circle-triangle-
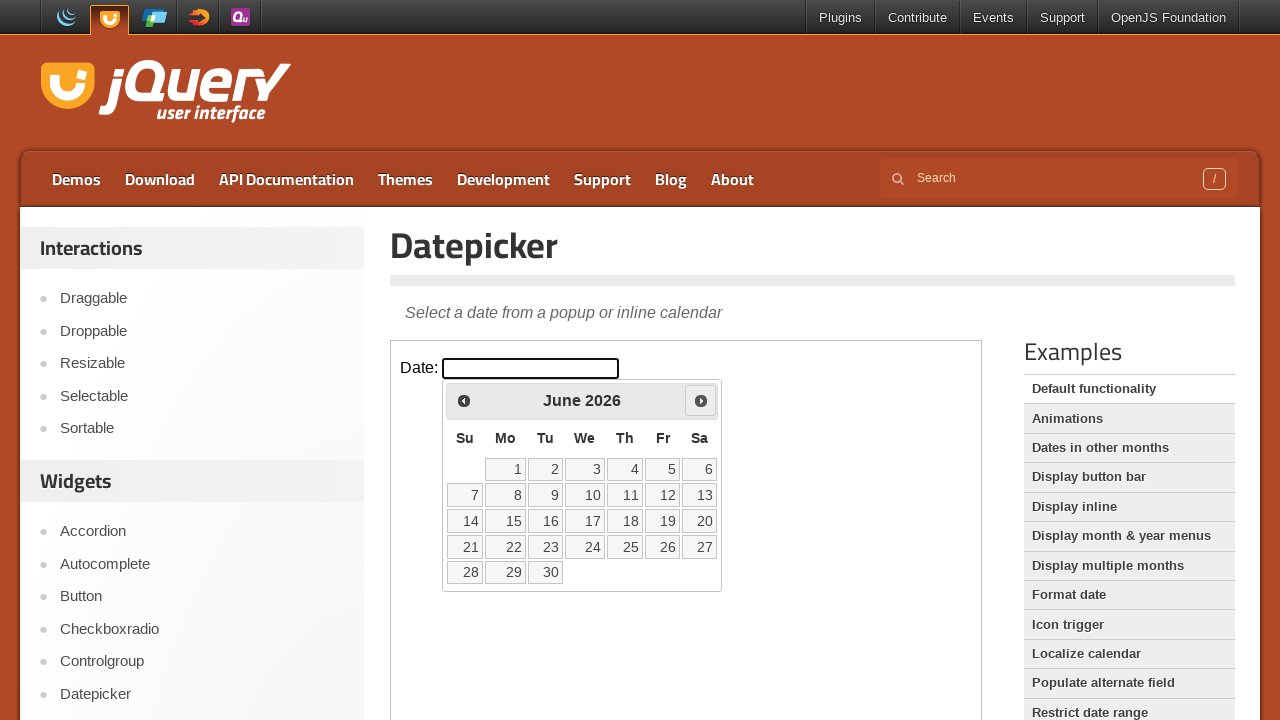

Waited for calendar to update
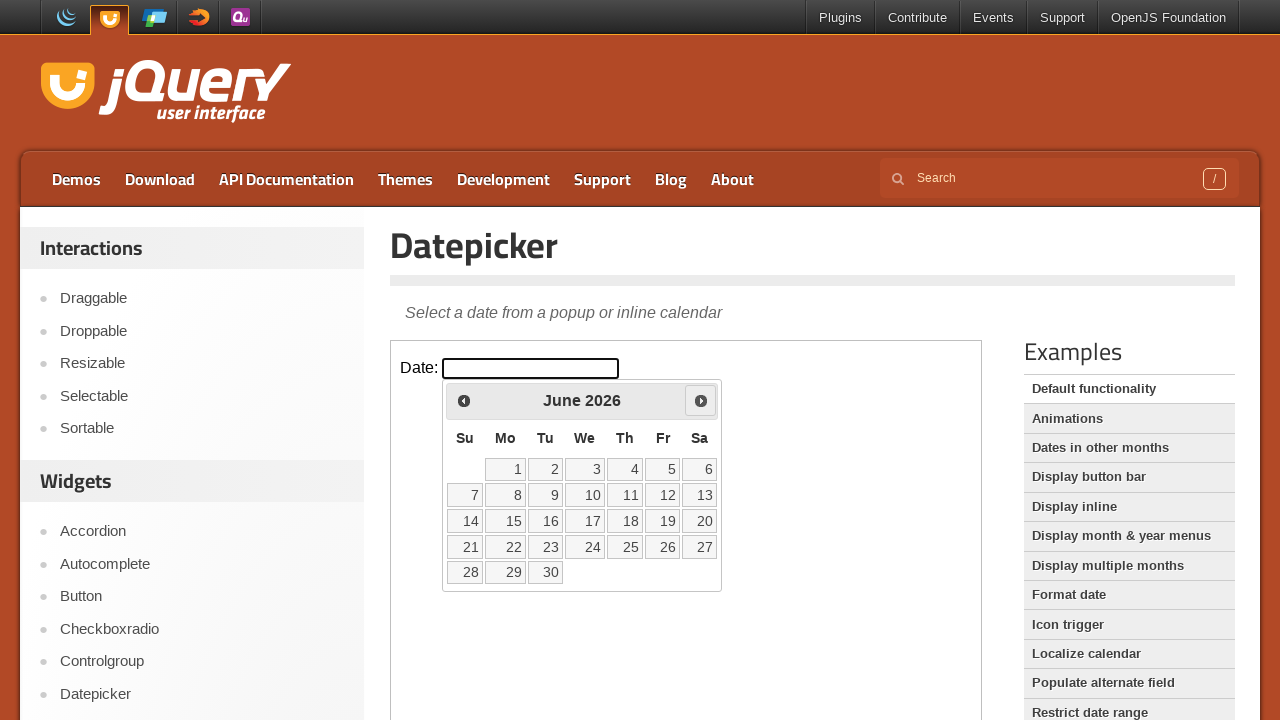

Checked current calendar date: June 2026
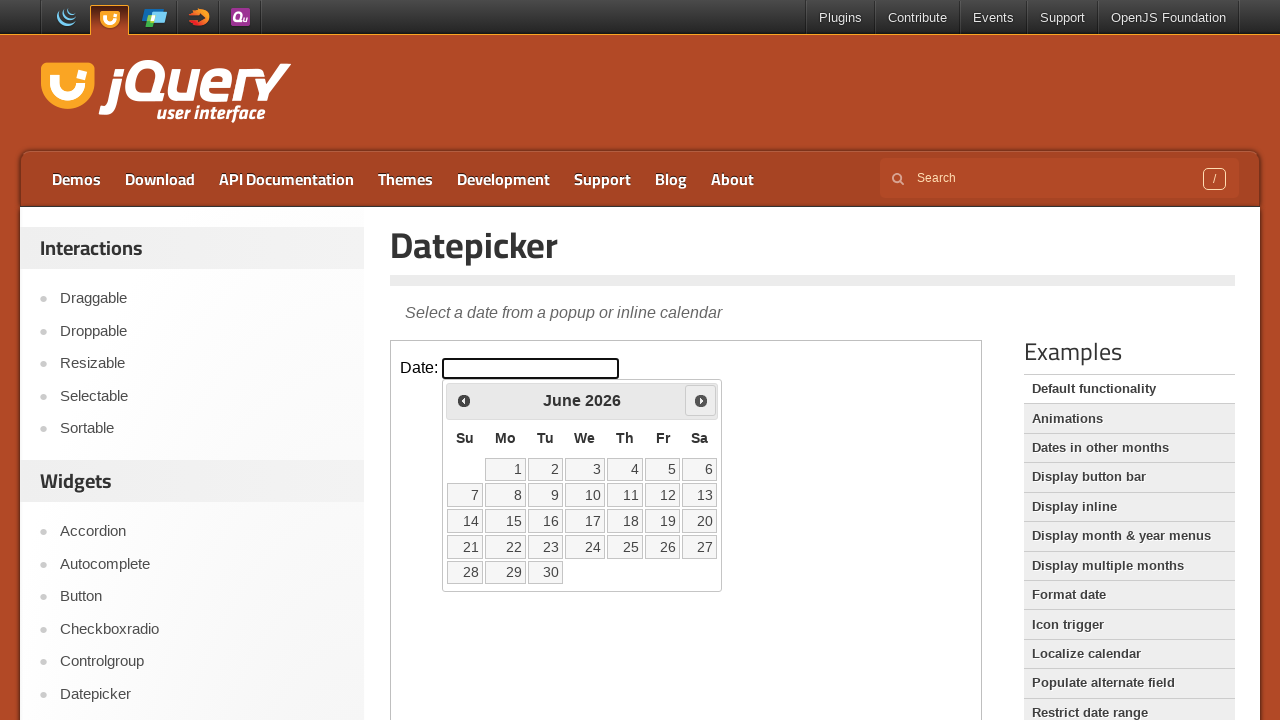

Clicked next button to advance to next month at (701, 400) on iframe >> nth=0 >> internal:control=enter-frame >> span.ui-icon-circle-triangle-
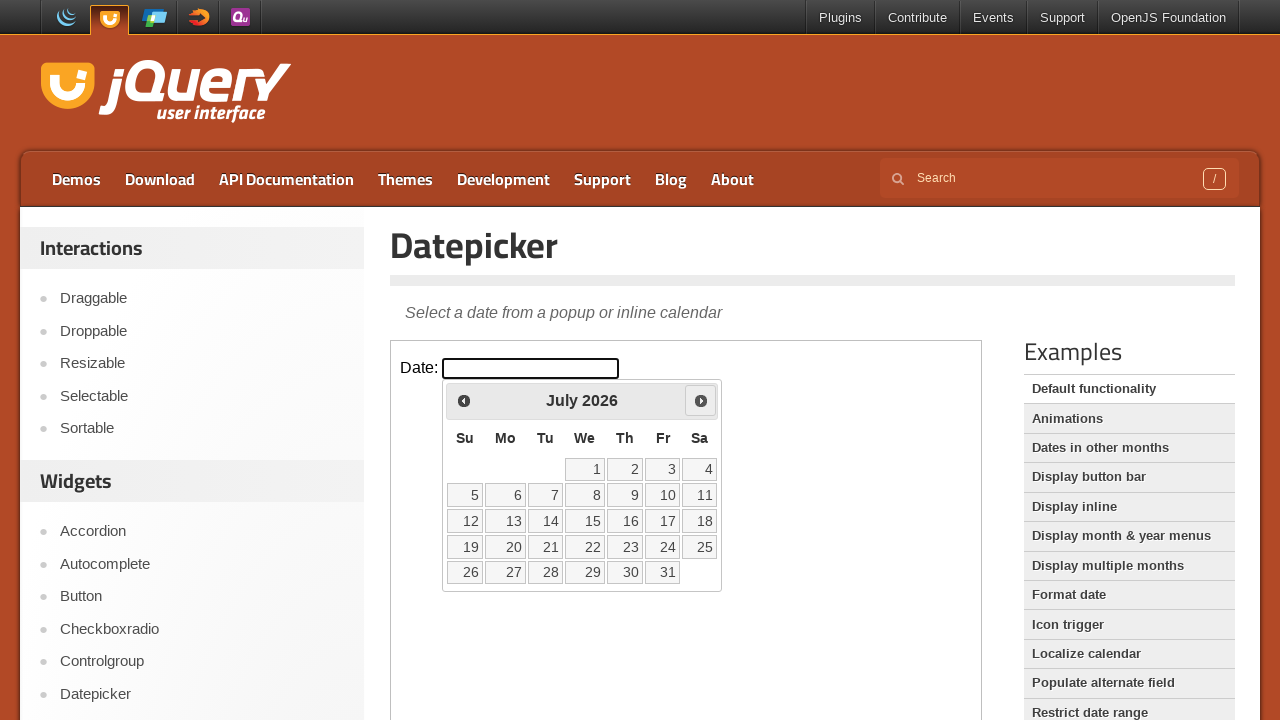

Waited for calendar to update
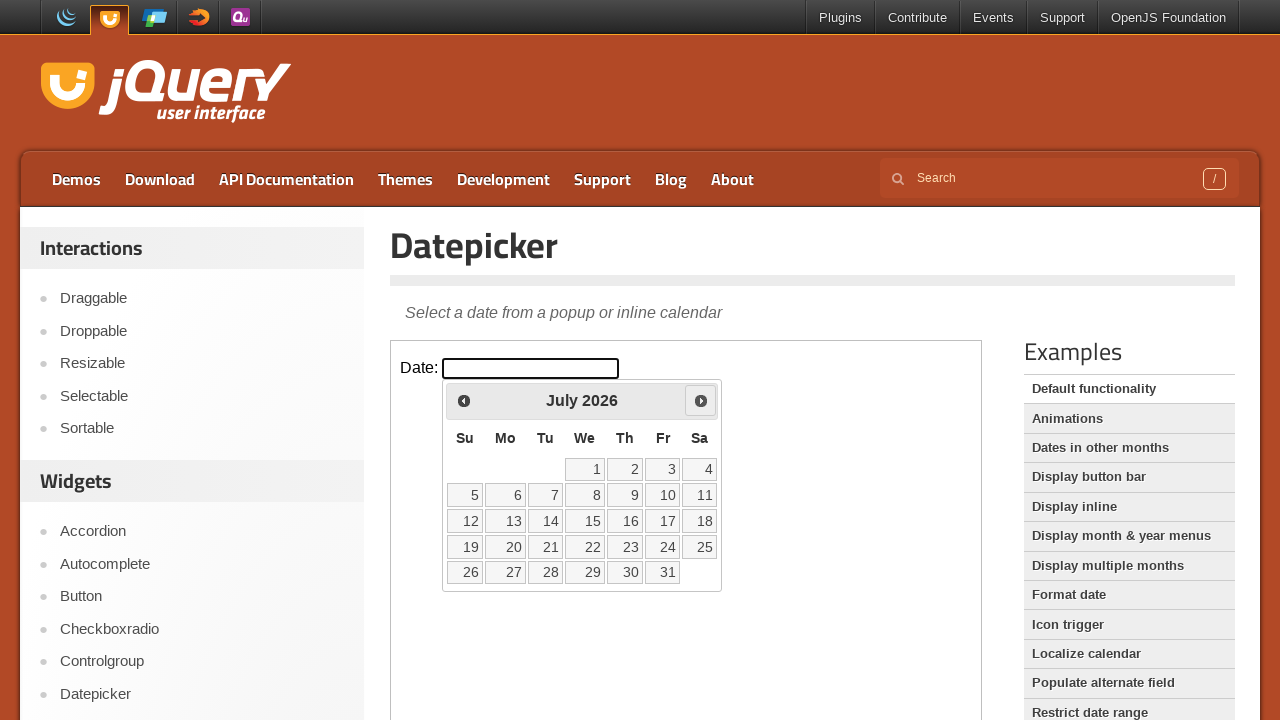

Checked current calendar date: July 2026
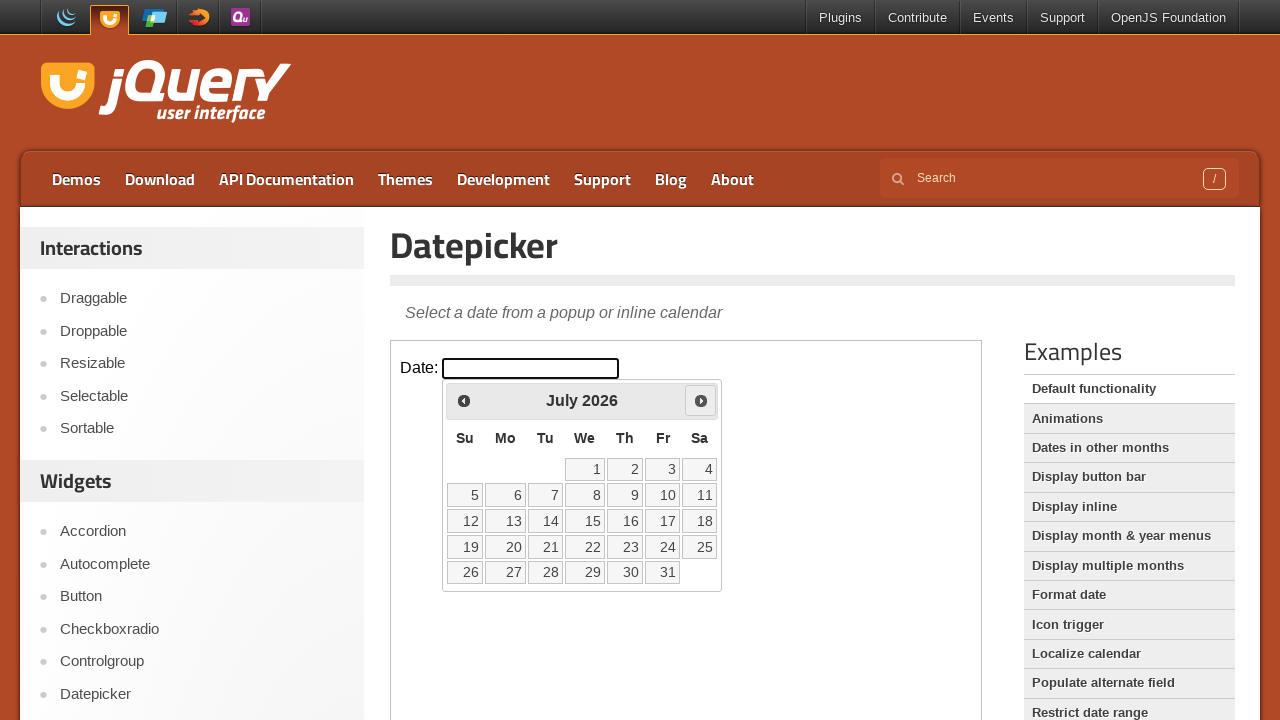

Clicked next button to advance to next month at (701, 400) on iframe >> nth=0 >> internal:control=enter-frame >> span.ui-icon-circle-triangle-
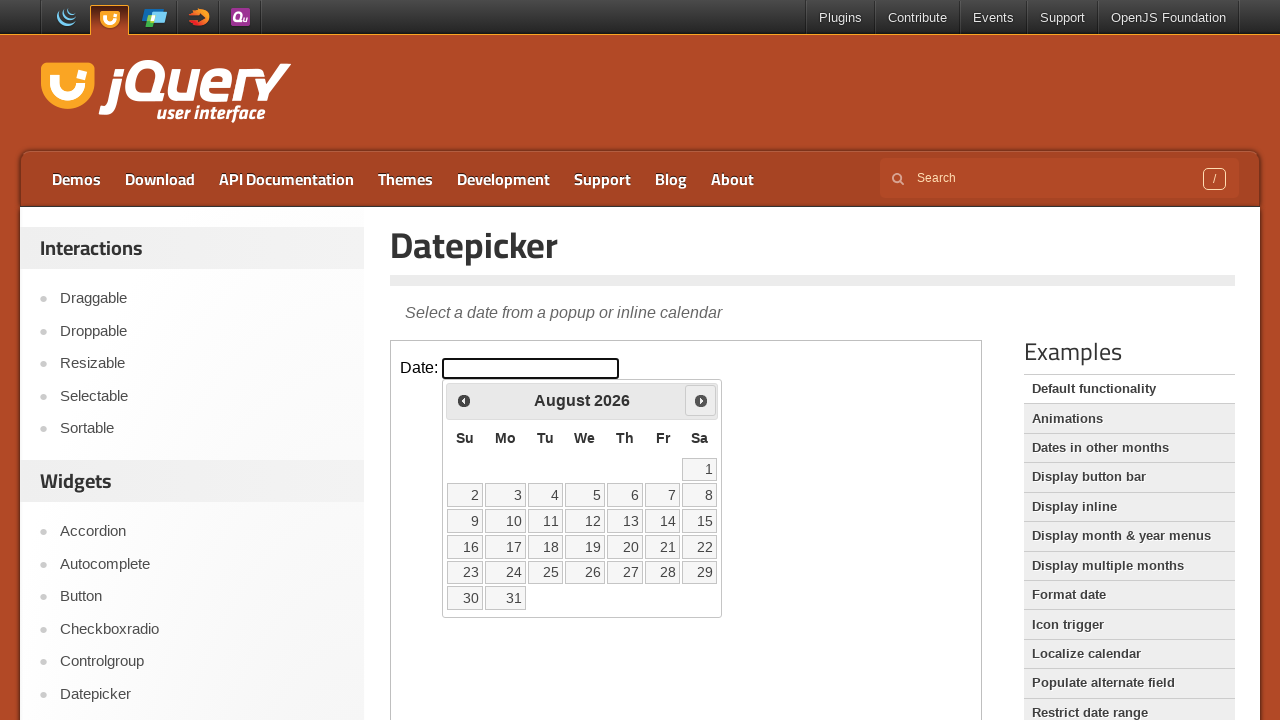

Waited for calendar to update
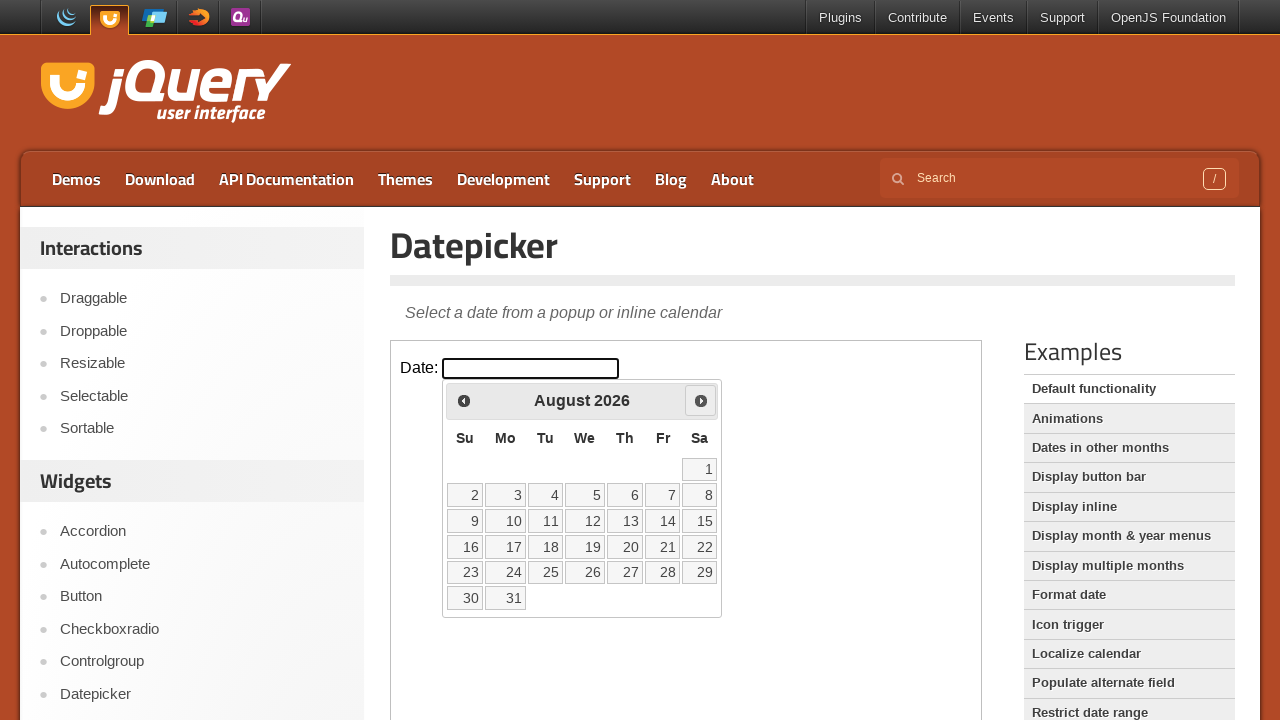

Checked current calendar date: August 2026
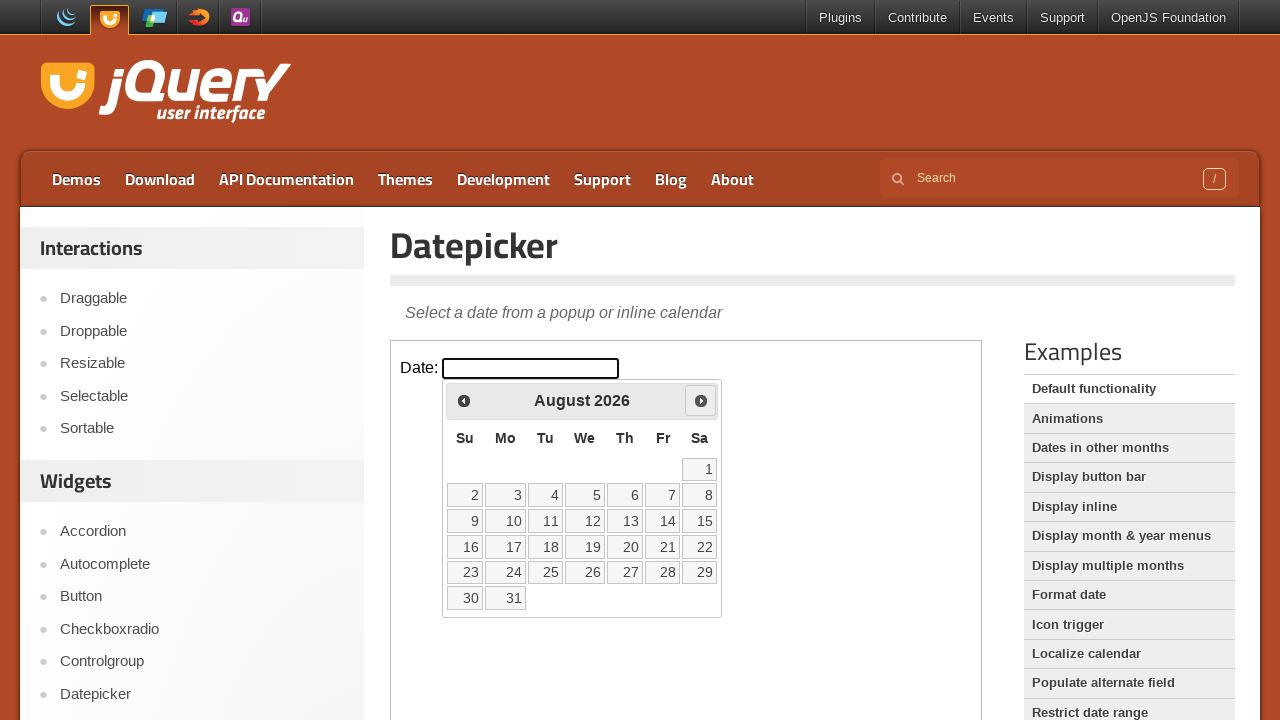

Clicked next button to advance to next month at (701, 400) on iframe >> nth=0 >> internal:control=enter-frame >> span.ui-icon-circle-triangle-
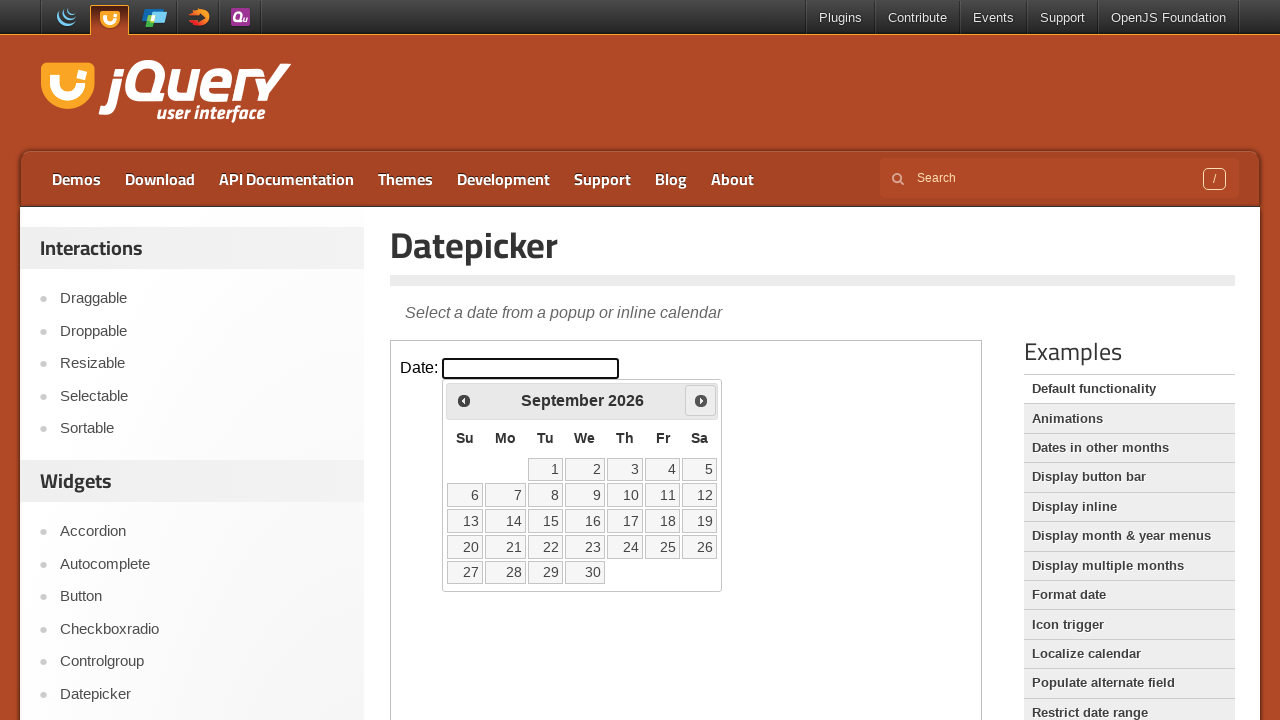

Waited for calendar to update
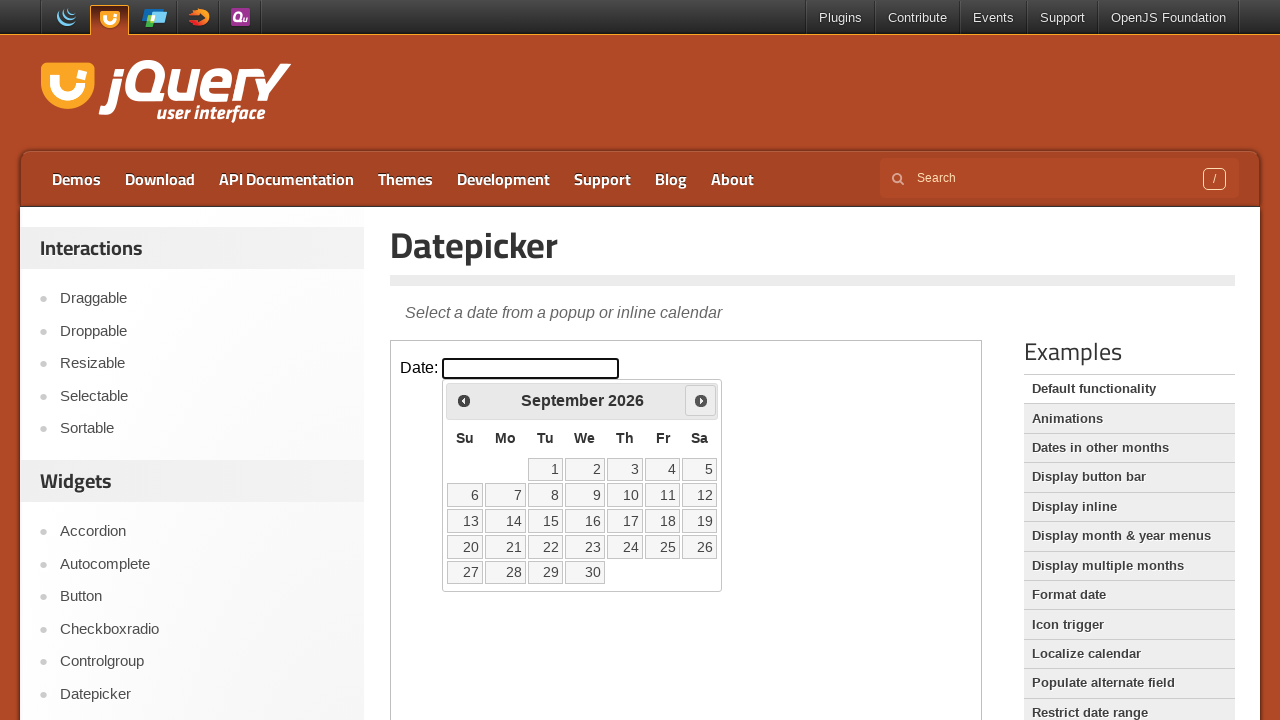

Checked current calendar date: September 2026
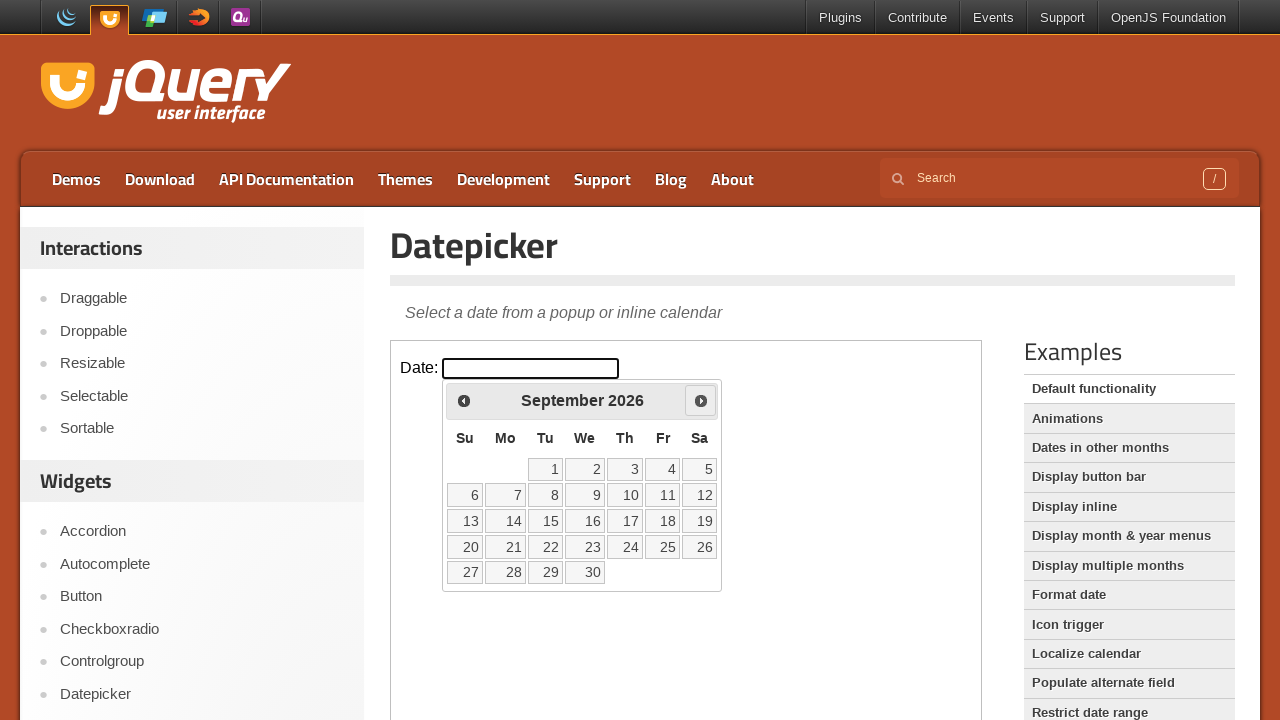

Clicked next button to advance to next month at (701, 400) on iframe >> nth=0 >> internal:control=enter-frame >> span.ui-icon-circle-triangle-
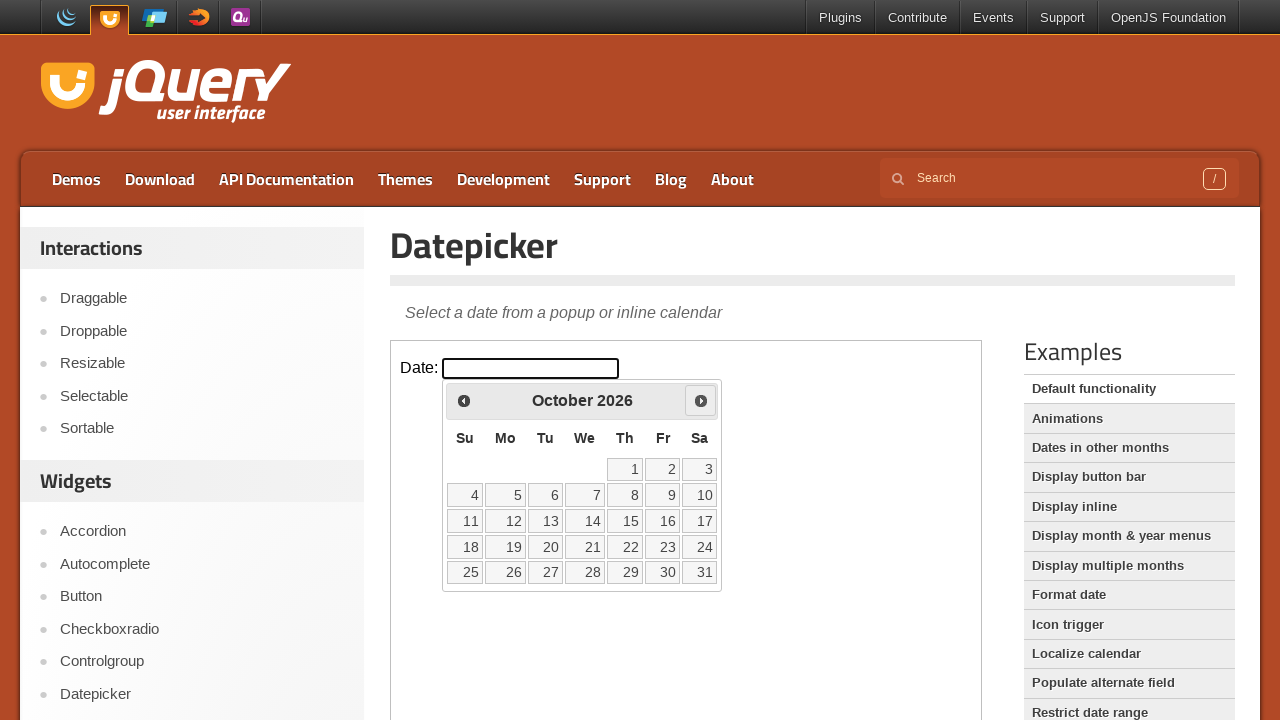

Waited for calendar to update
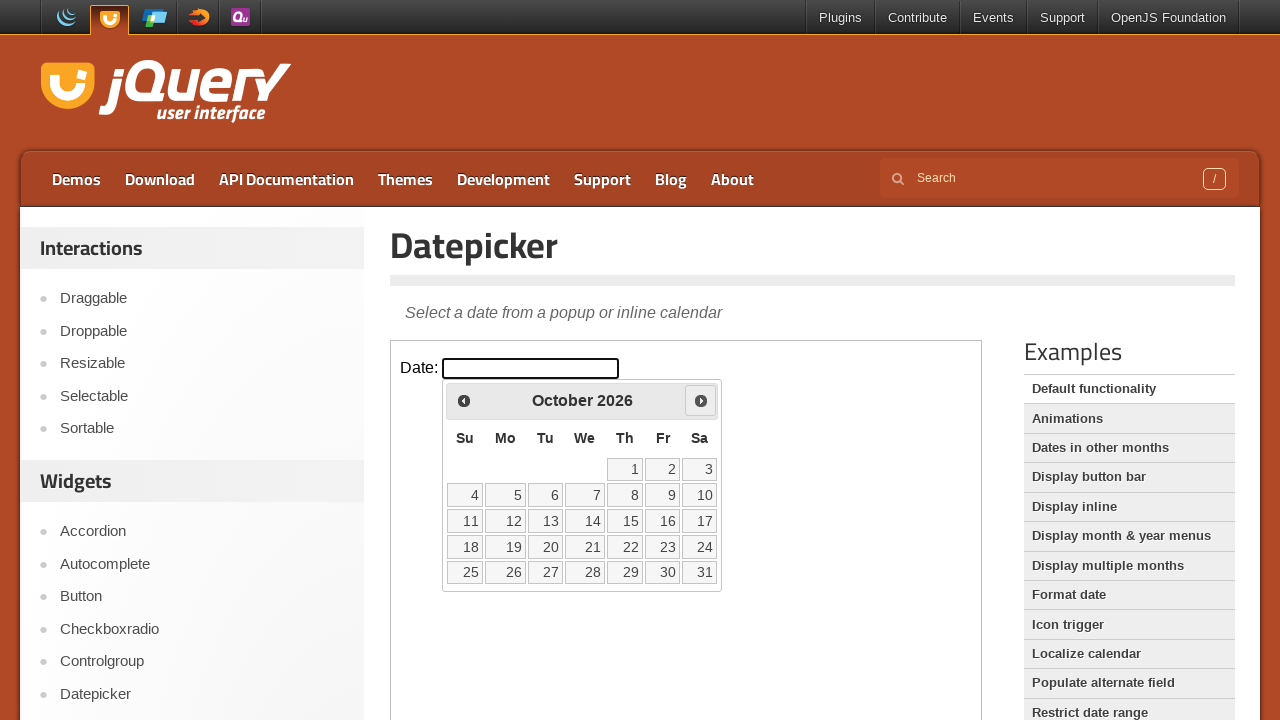

Checked current calendar date: October 2026
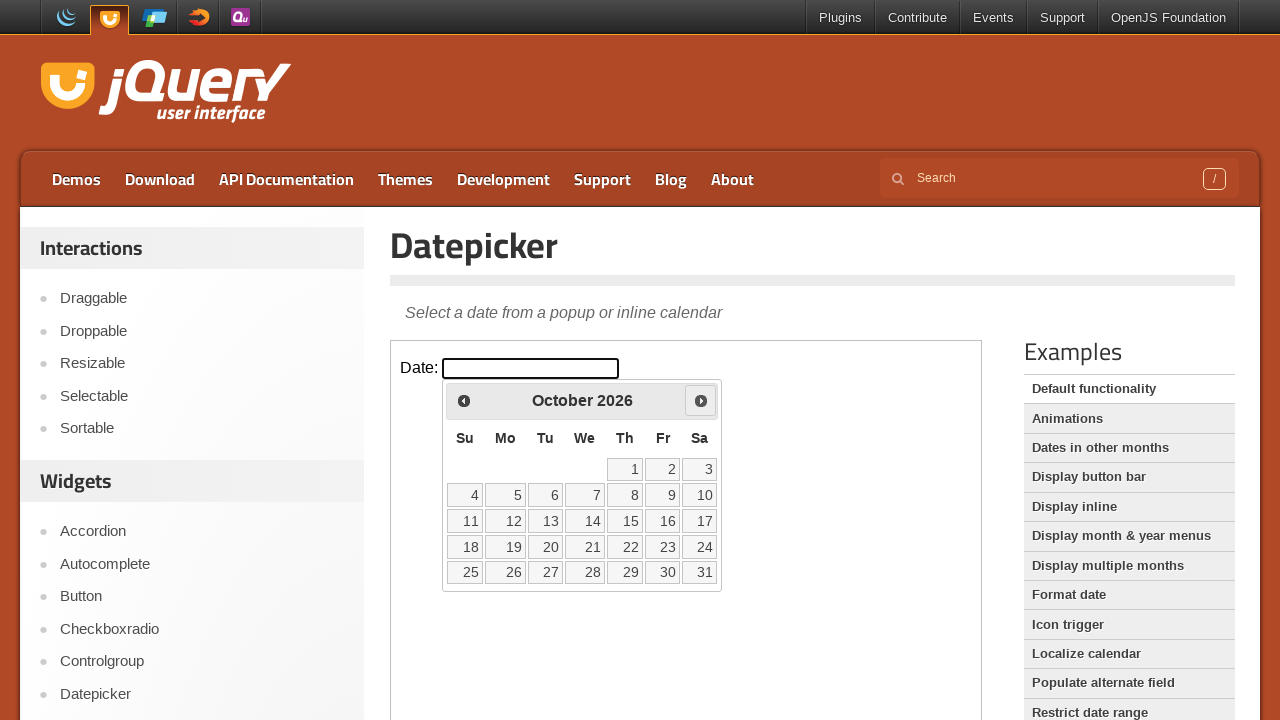

Clicked next button to advance to next month at (701, 400) on iframe >> nth=0 >> internal:control=enter-frame >> span.ui-icon-circle-triangle-
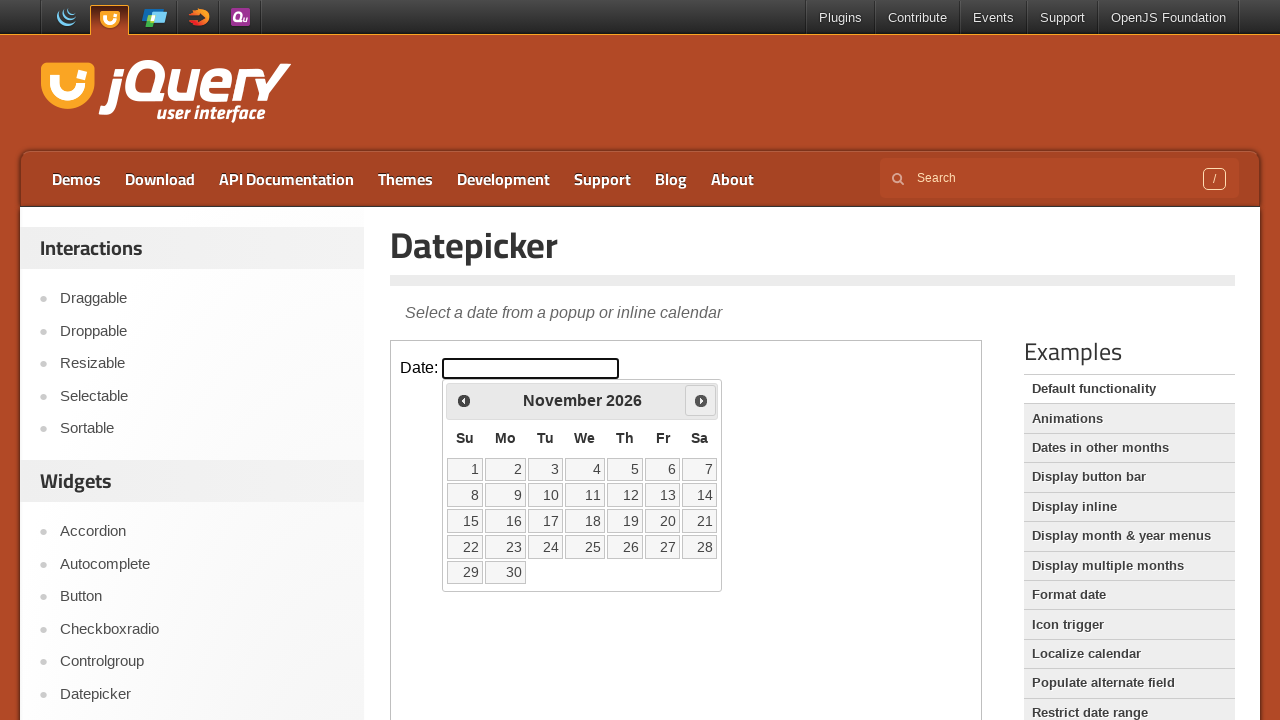

Waited for calendar to update
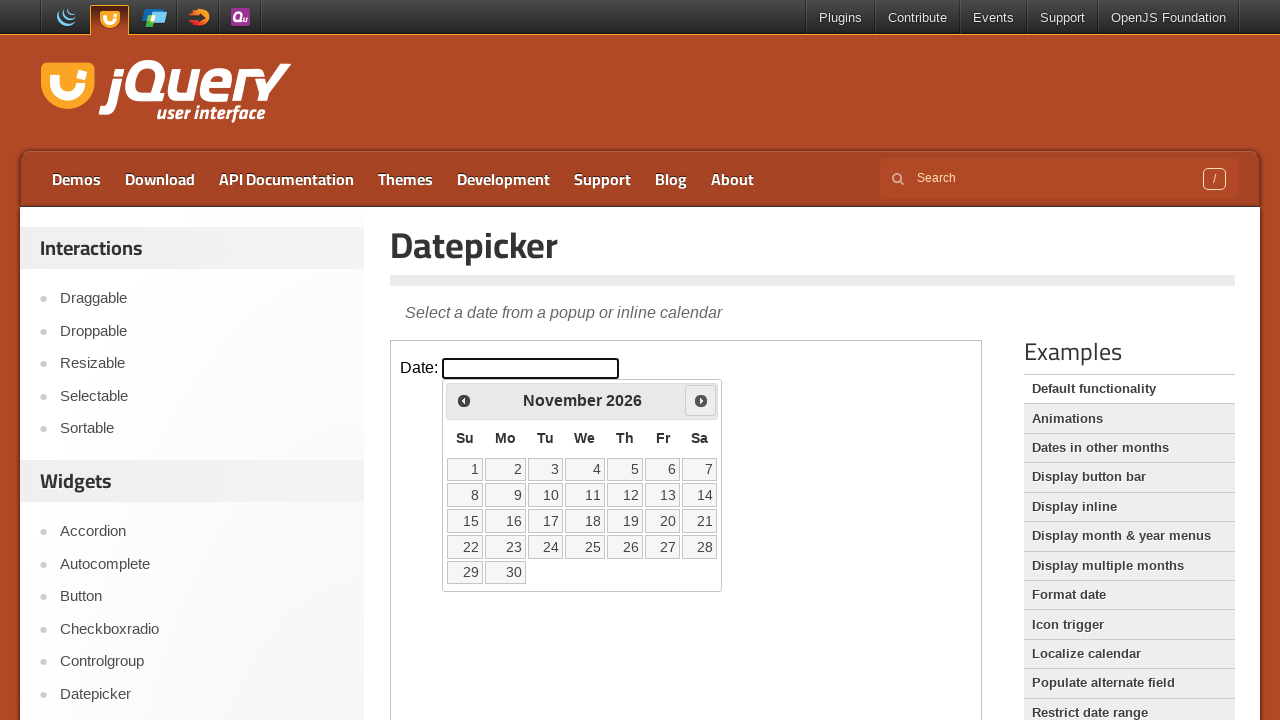

Checked current calendar date: November 2026
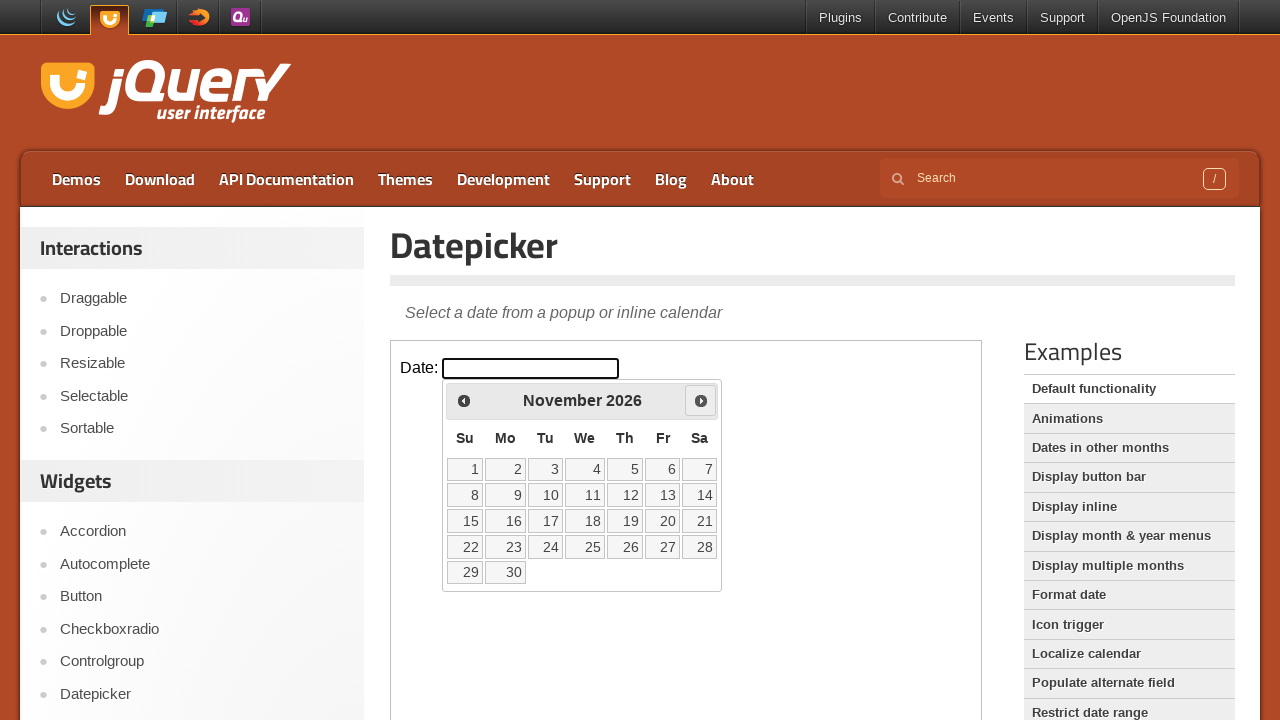

Reached target month and year: November 2026
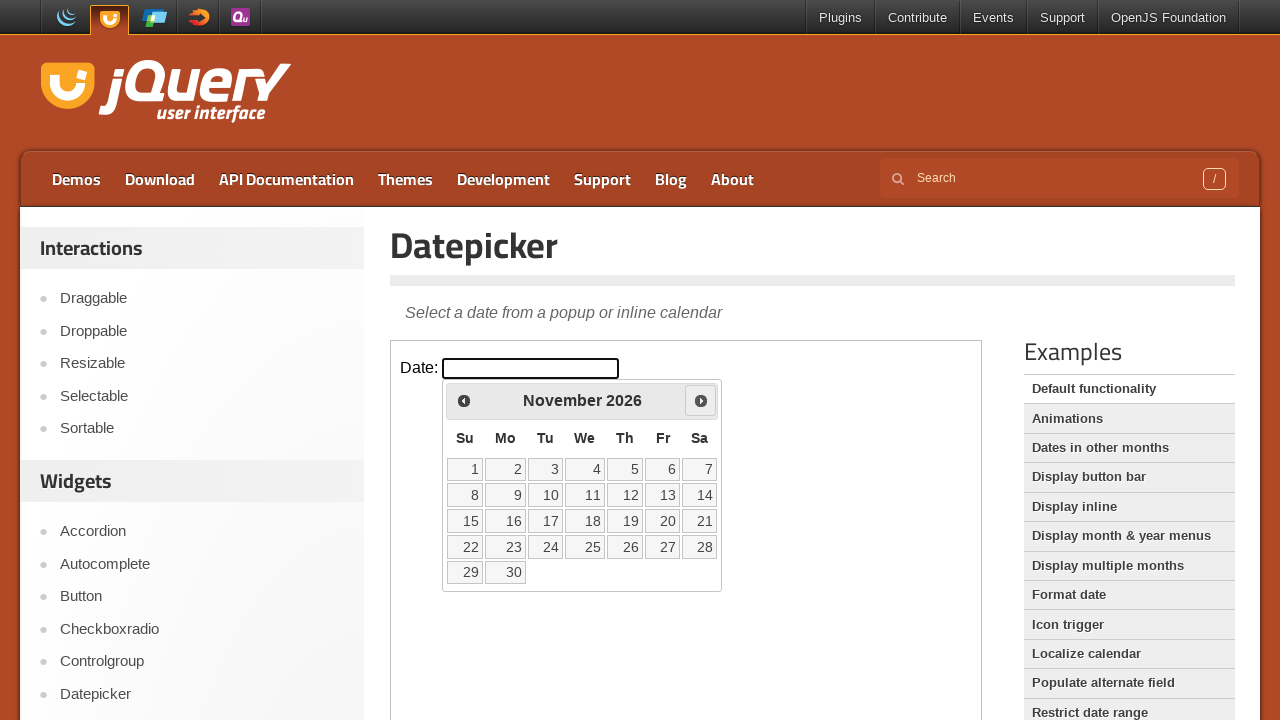

Clicked on date 18 to select November 18, 2026 at (585, 521) on iframe >> nth=0 >> internal:control=enter-frame >> //td[@data-handler='selectDay
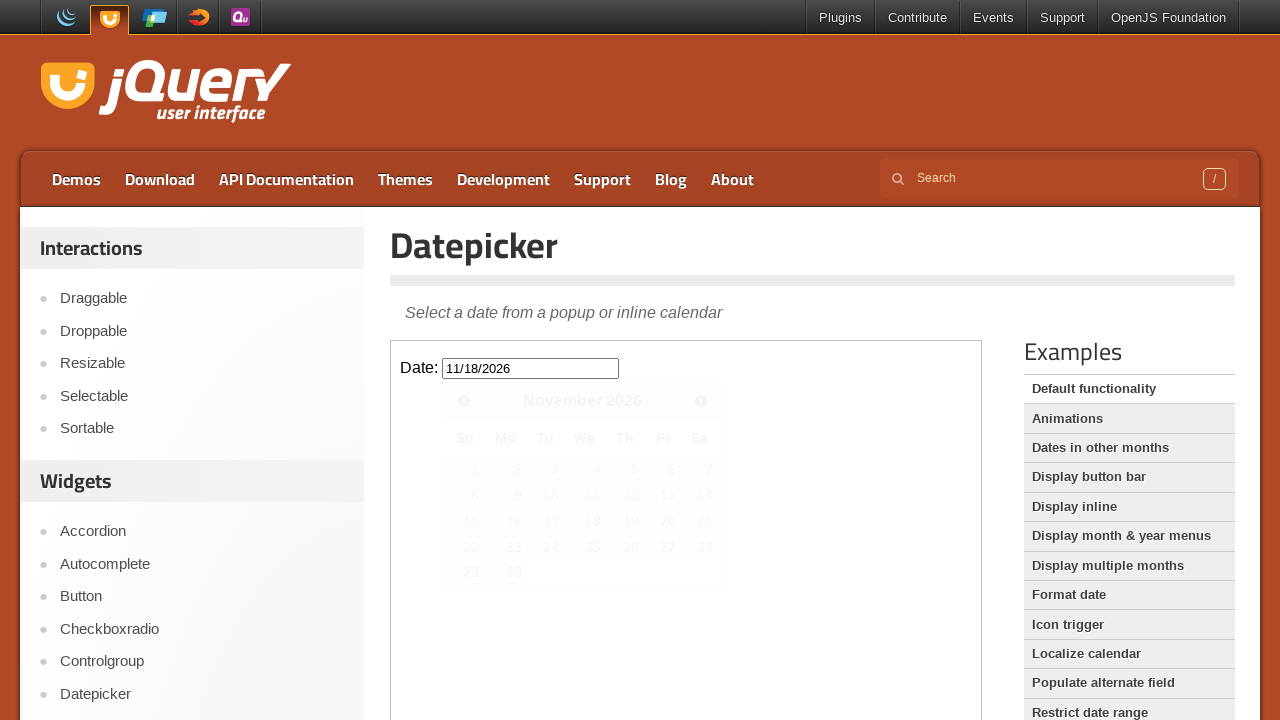

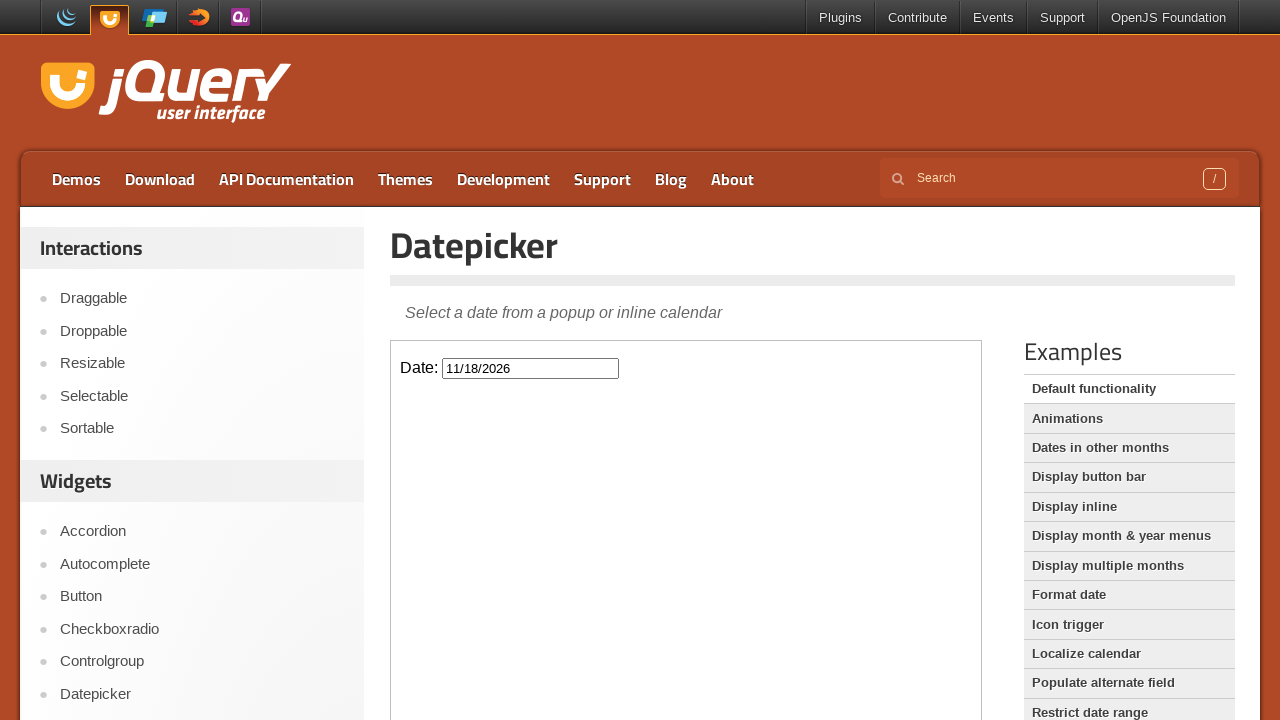